Simple browser demo that navigates to Walmart's website to verify the page loads

Starting URL: https://www.walmart.com

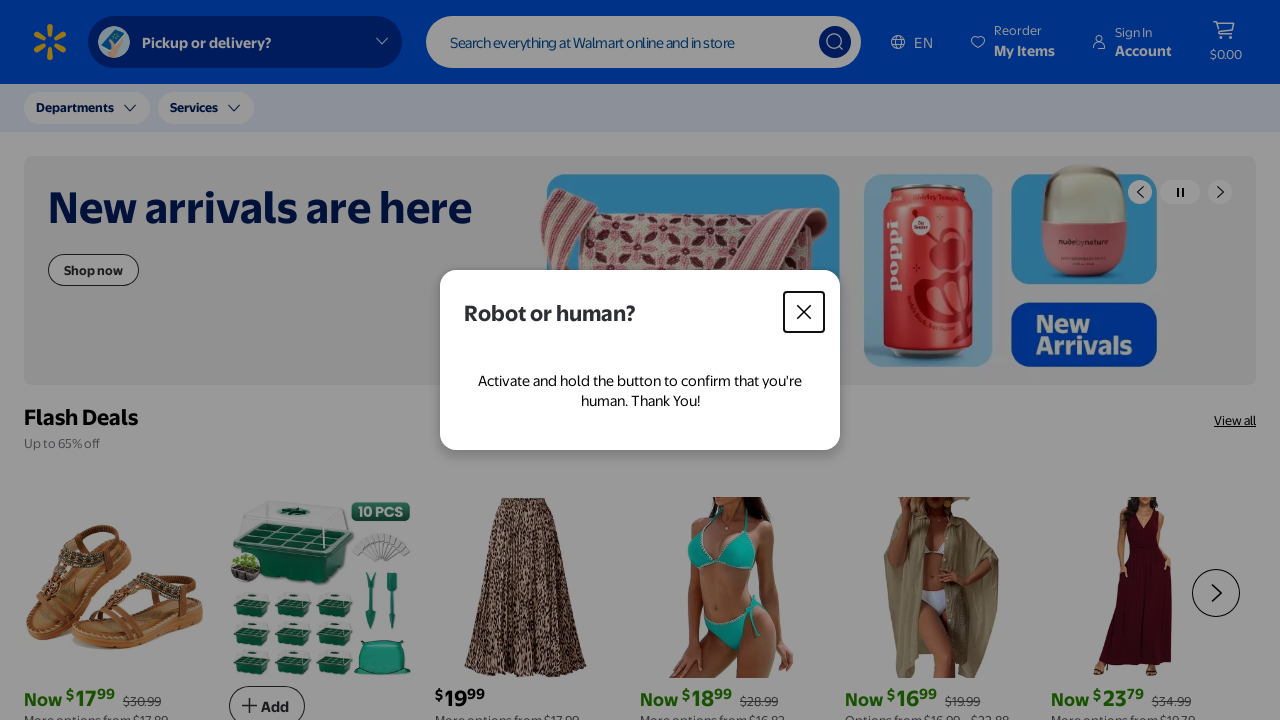

Waited for page DOM to fully load
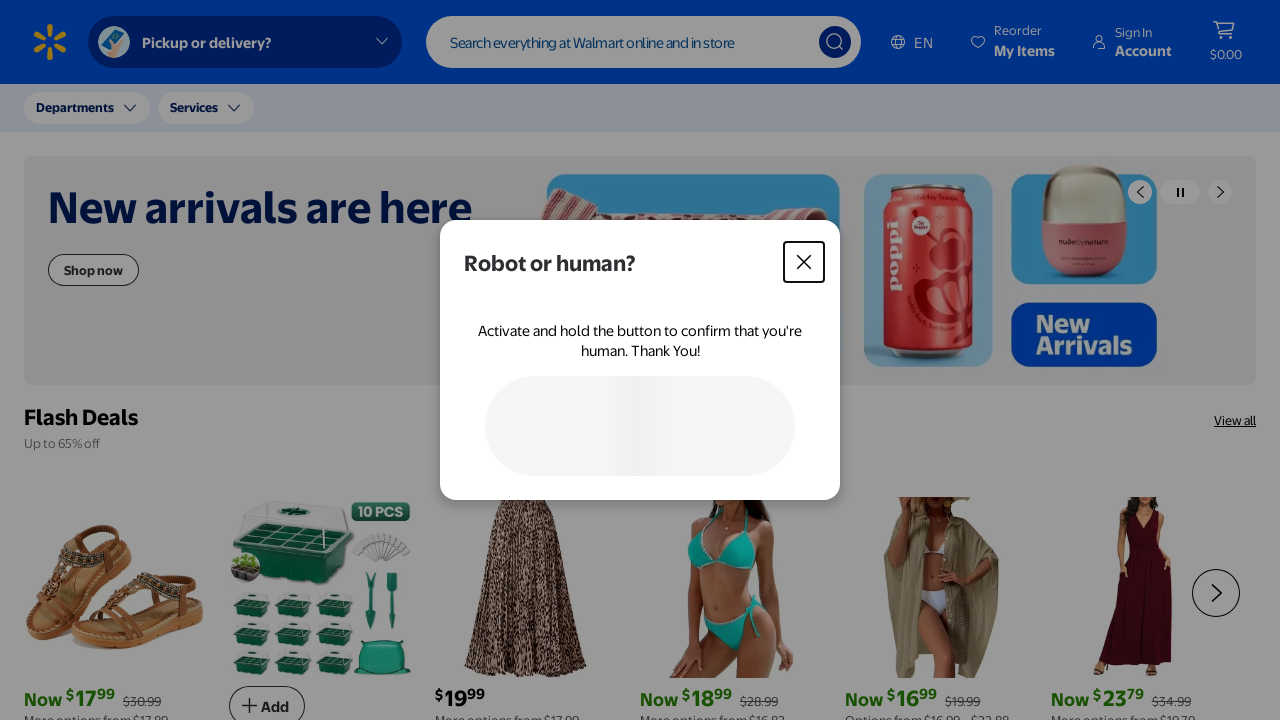

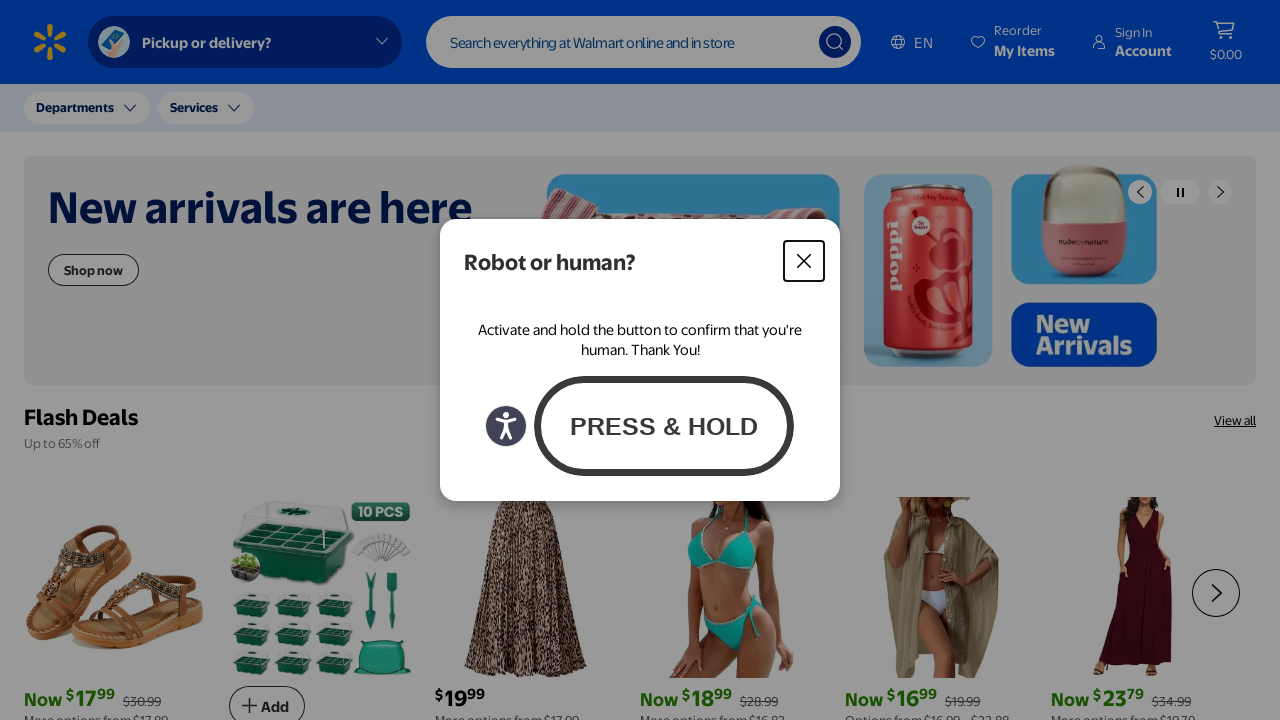